Tests various checkbox interactions including basic checkboxes, notifications, language selection, tri-state checkbox, toggle switch, and multi-select options

Starting URL: https://leafground.com/checkbox.xhtml

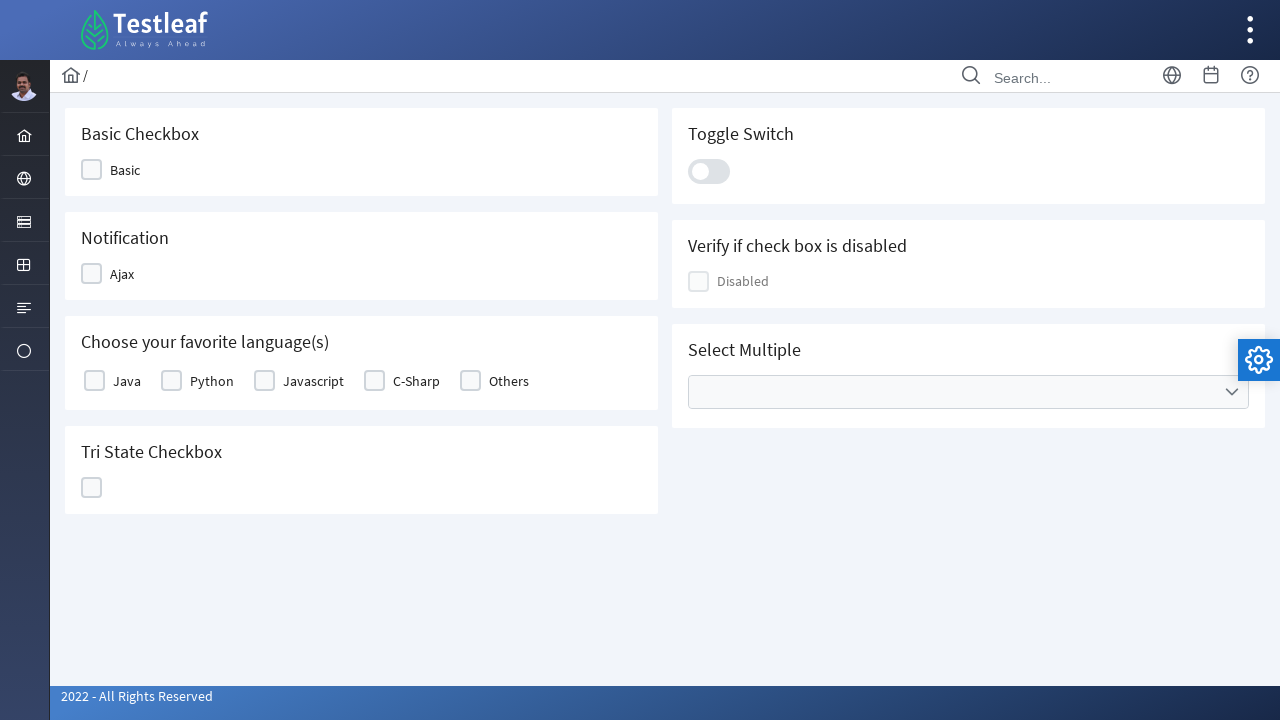

Clicked on Basic checkbox at (125, 170) on xpath=//span[text()='Basic']
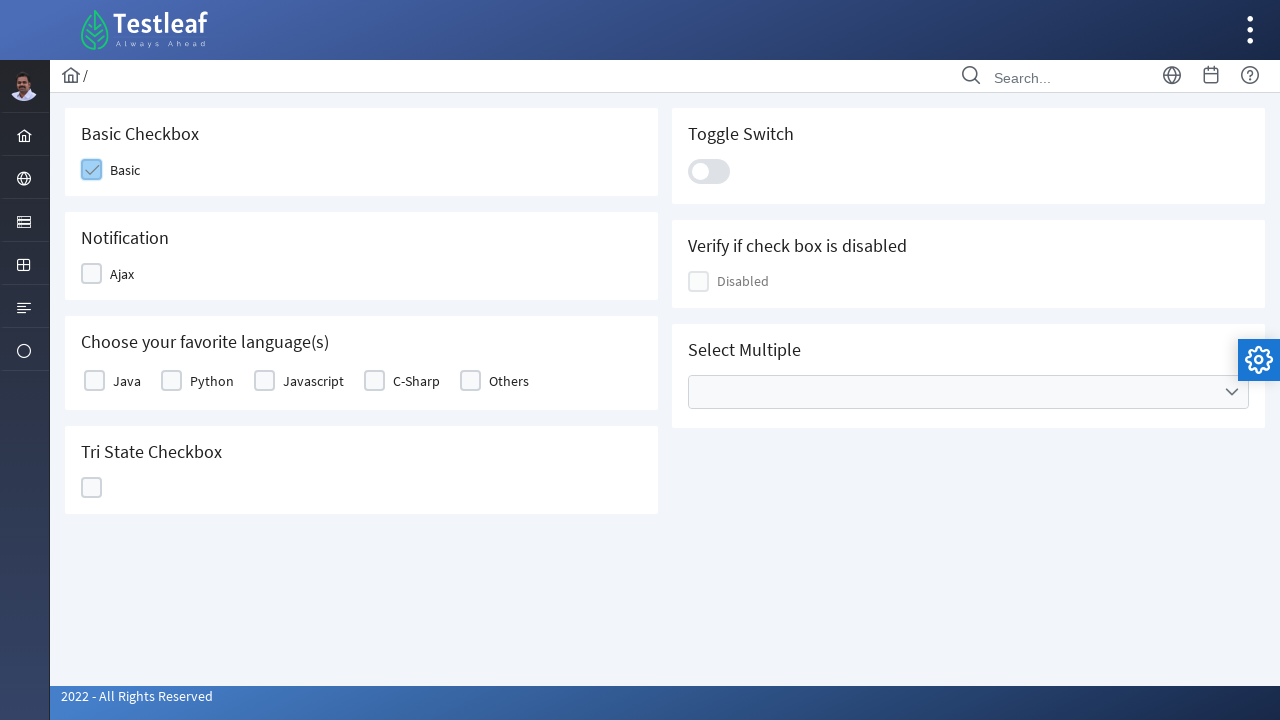

Clicked on Ajax notification checkbox at (122, 274) on xpath=//span[text()='Ajax']
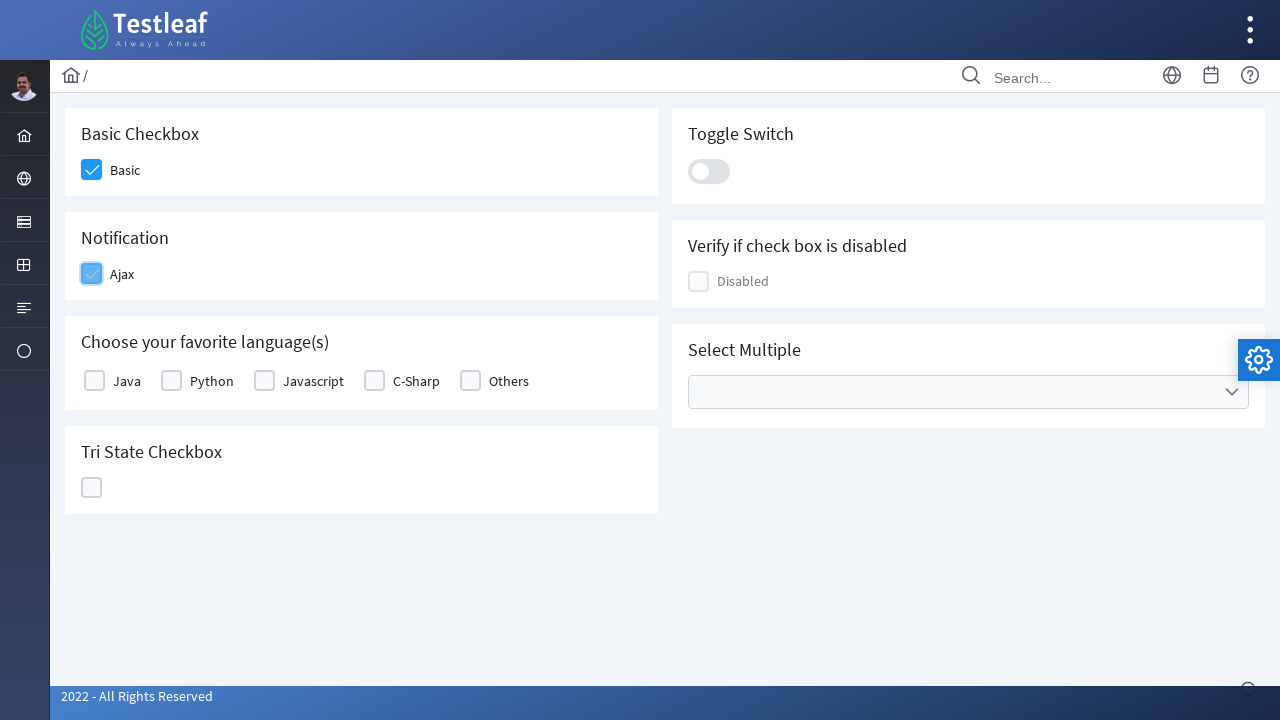

Selected Java as favorite language at (127, 381) on xpath=//label[text()='Java']
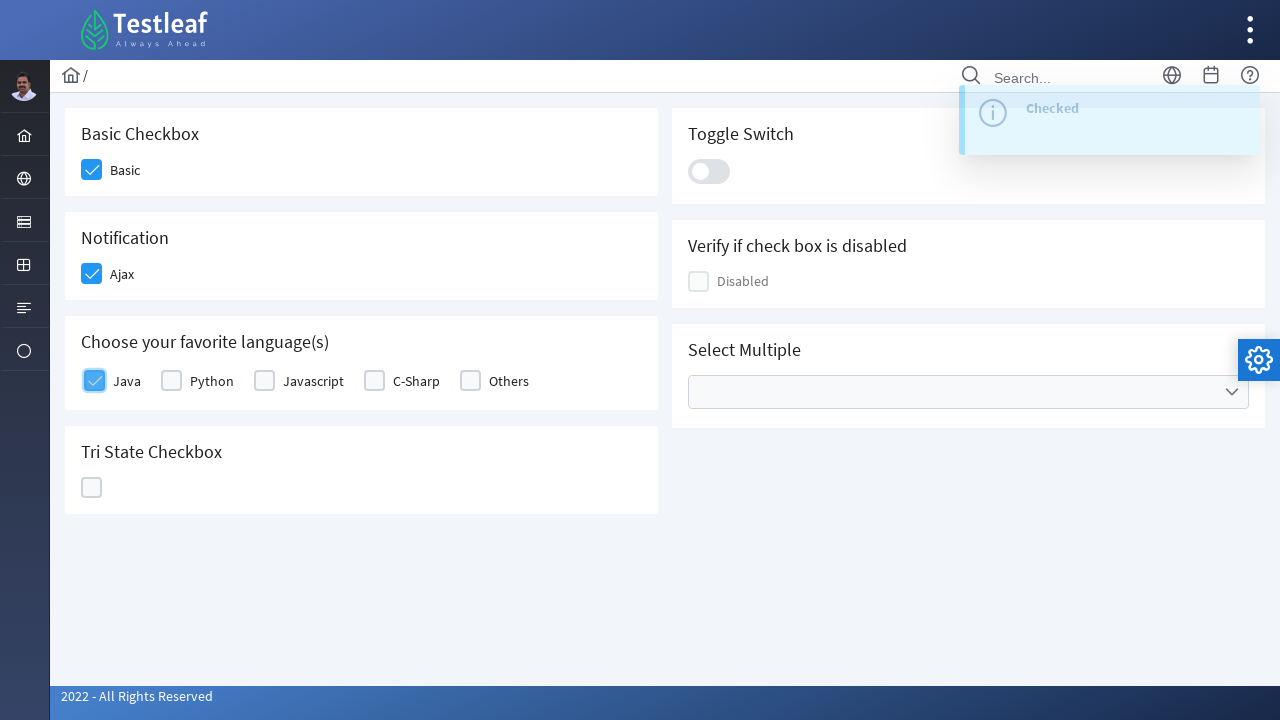

Clicked on tri-state checkbox at (92, 488) on (//div[contains(@class,'ui-chkbox-box')])[8]
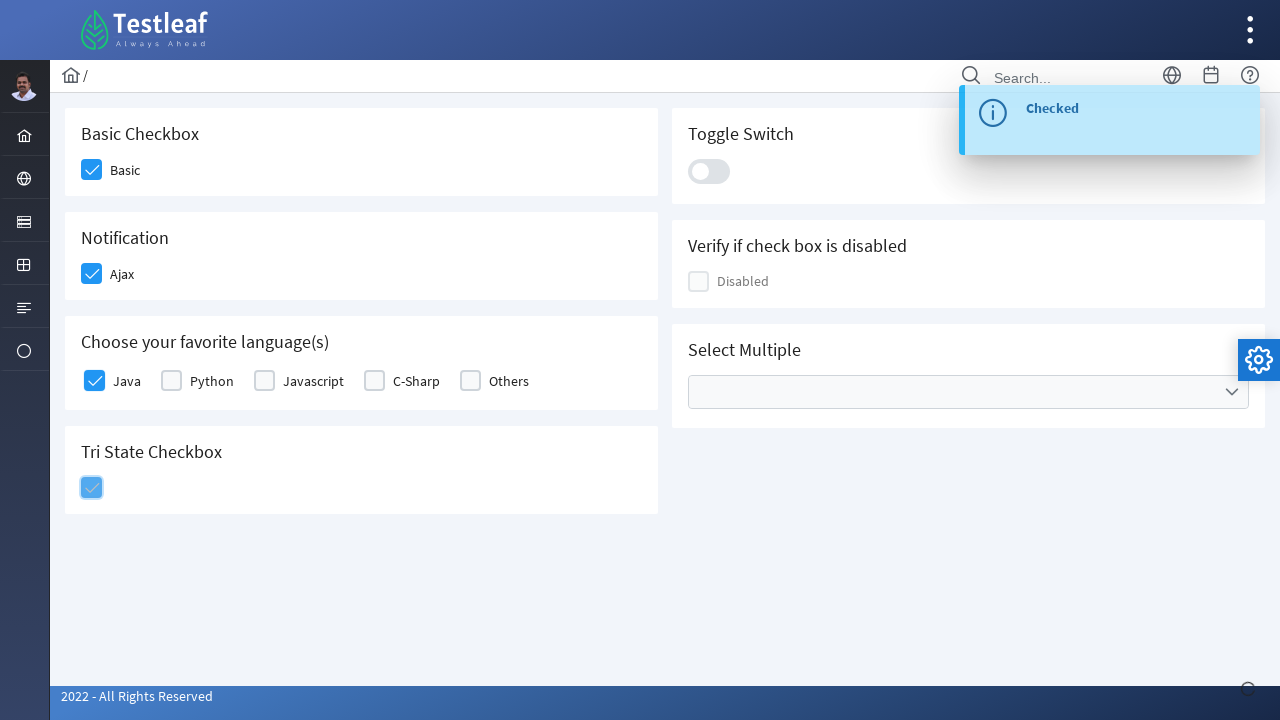

Toggled the switch control at (709, 171) on .ui-toggleswitch-slider
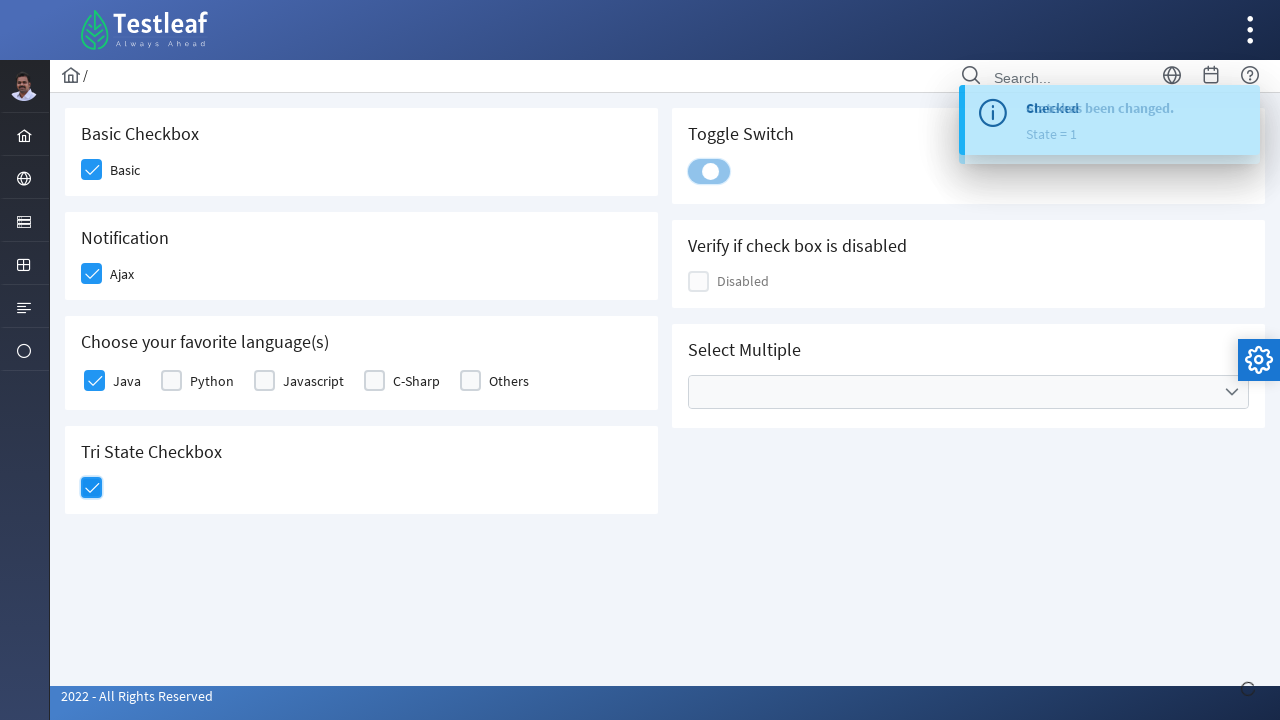

Opened multi-select dropdown menu at (968, 392) on xpath=//ul[contains(@class,'ui-selectcheckboxmenu')]
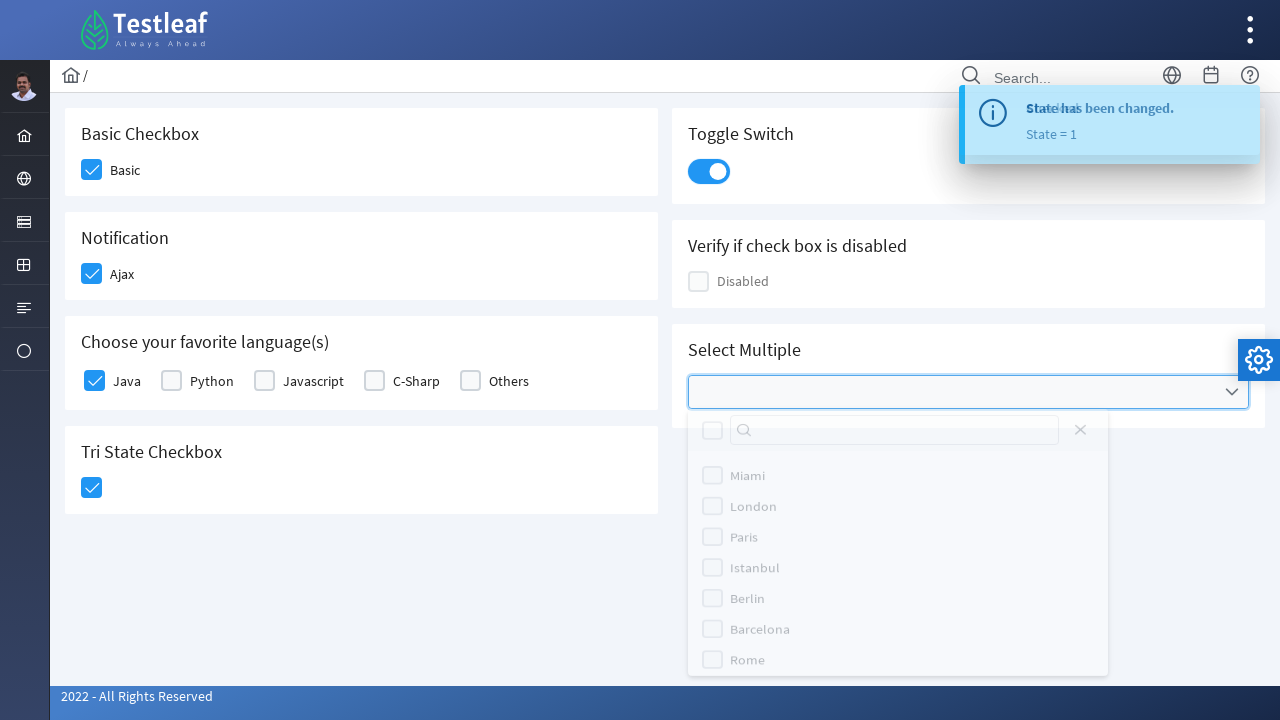

Selected Miami from multi-select options at (748, 484) on (//label[text()='Miami'])[2]
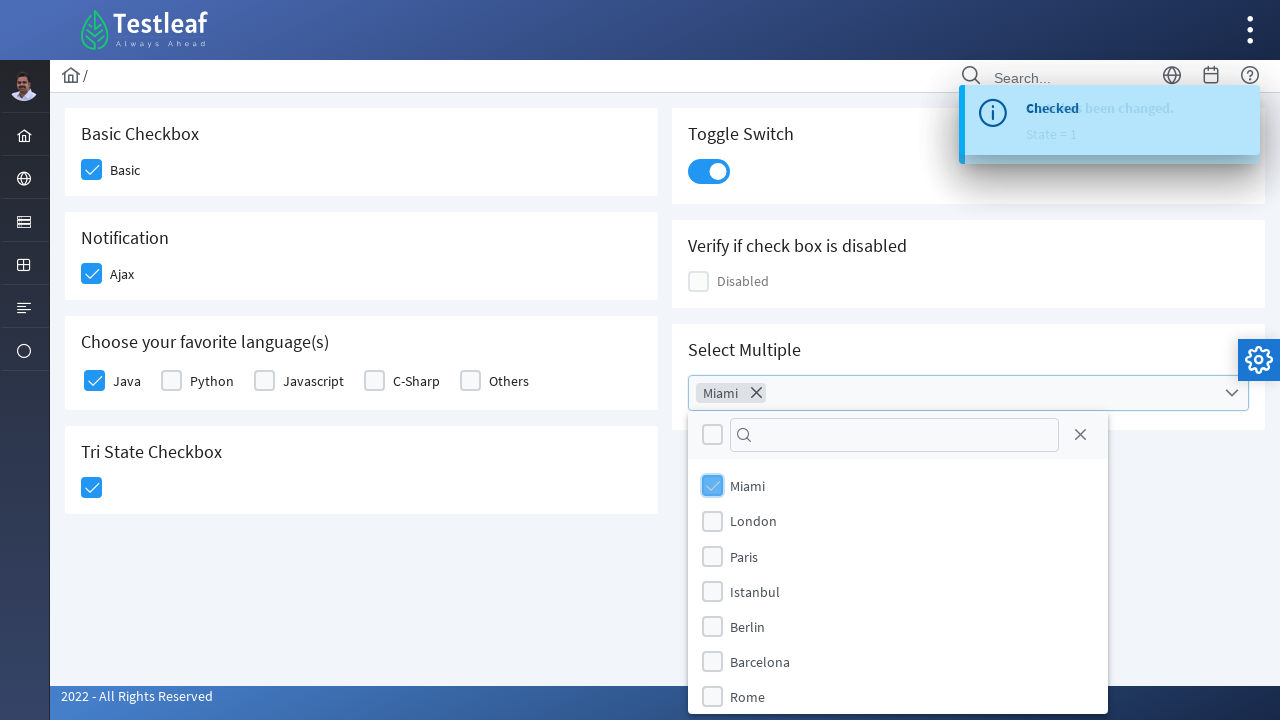

Selected London from multi-select options at (754, 521) on (//label[text()='London'])[2]
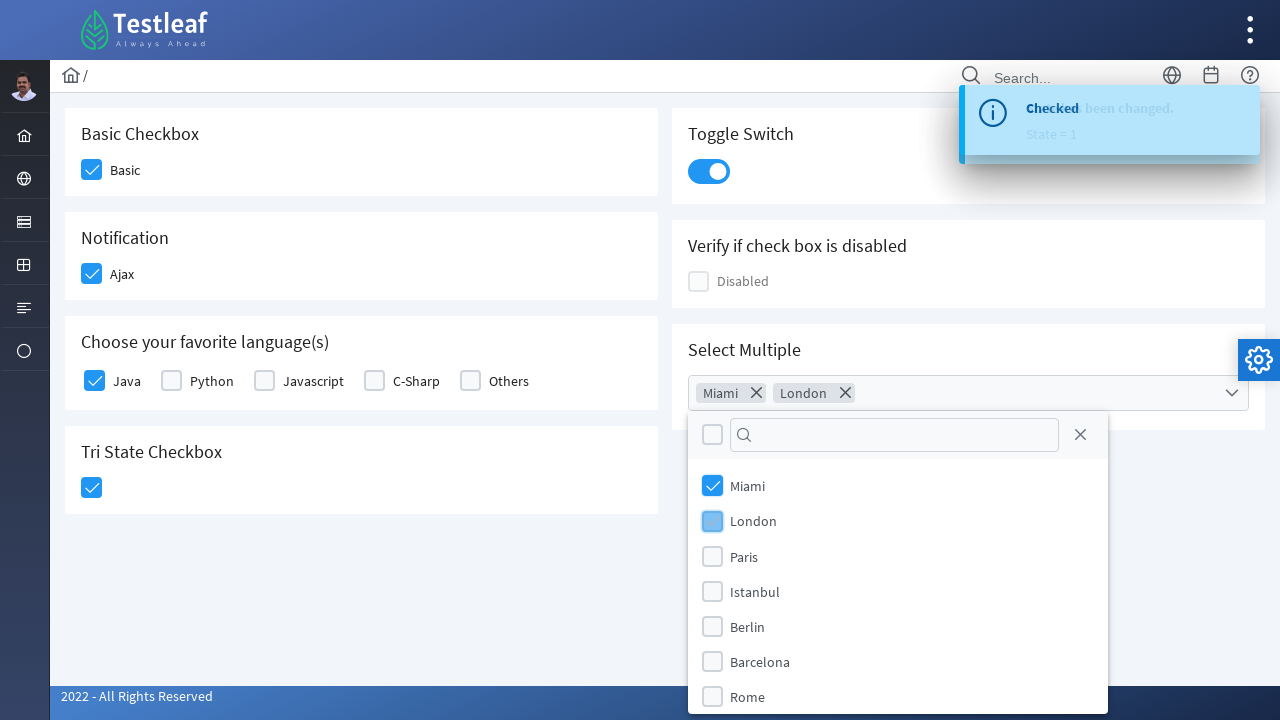

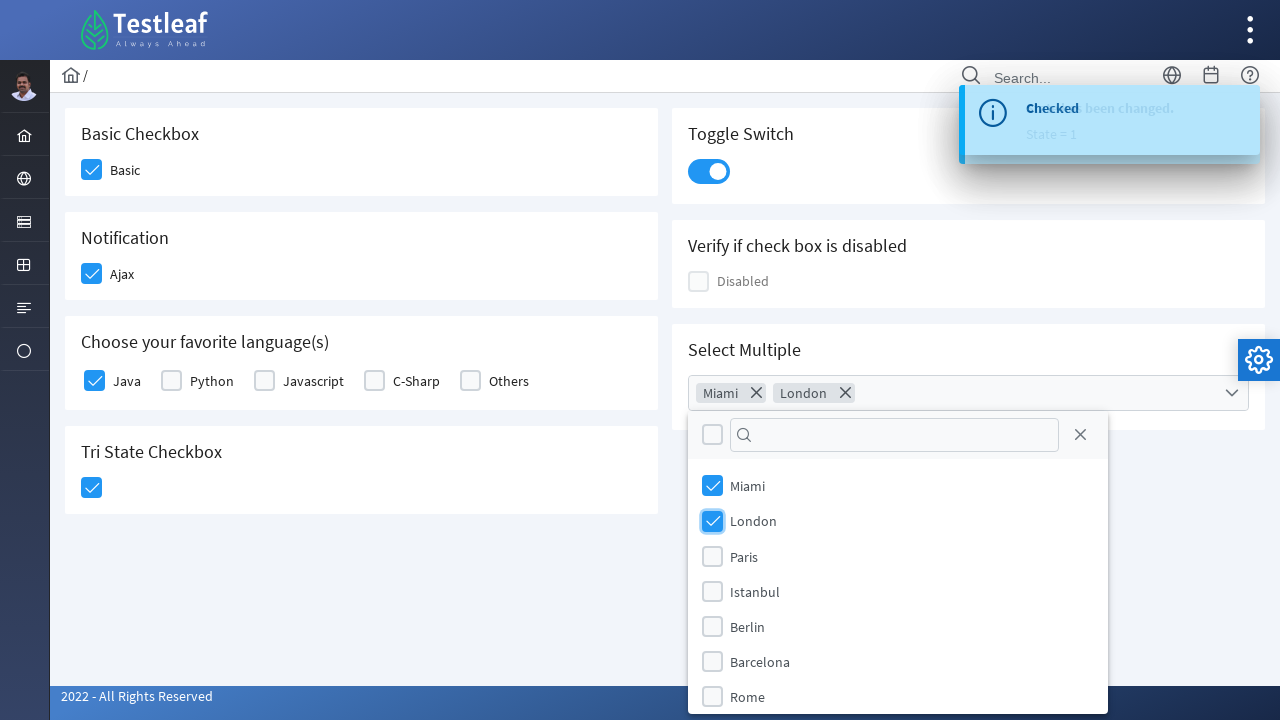